Tests that todo data persists after page reload

Starting URL: https://demo.playwright.dev/todomvc

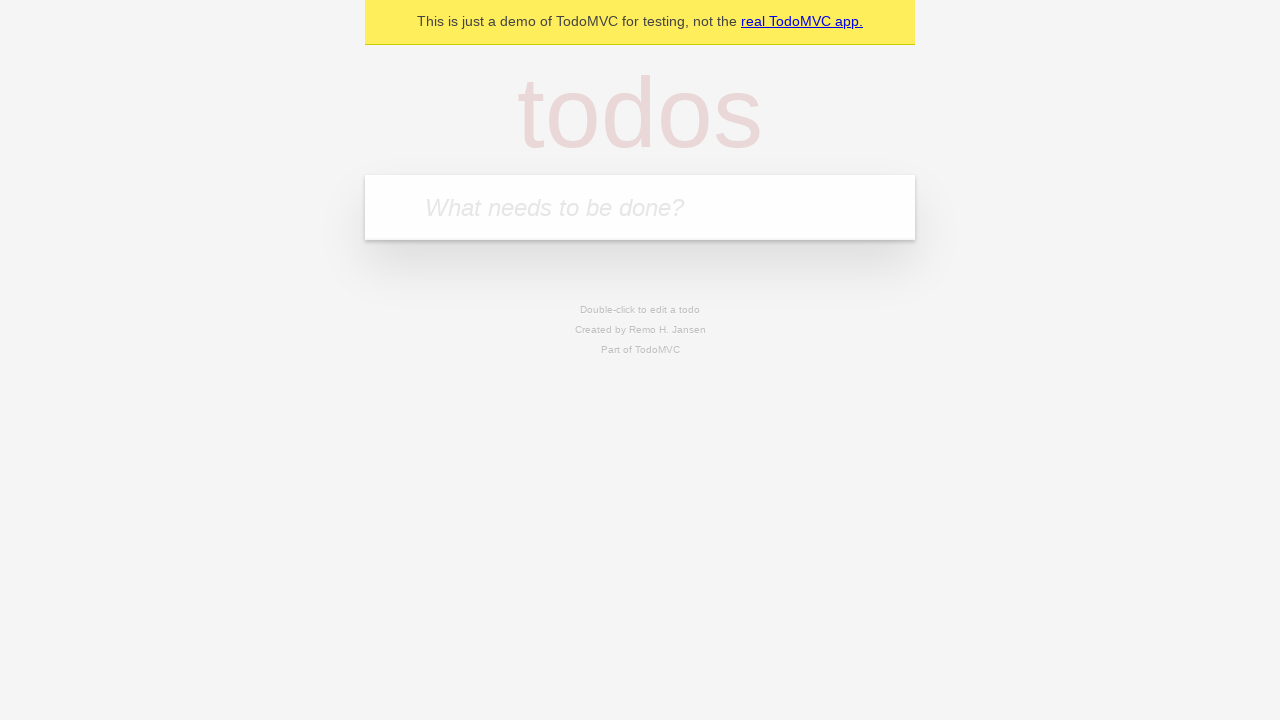

Filled new todo input with 'buy some cheese' on .new-todo
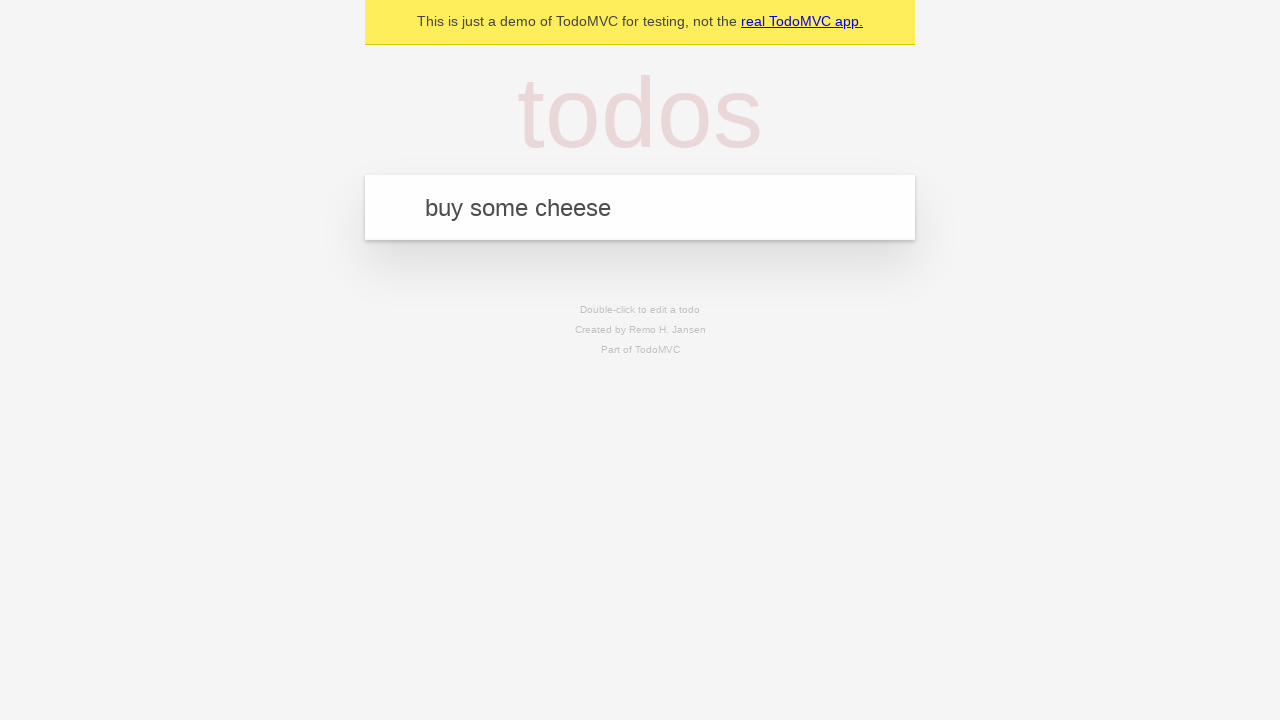

Pressed Enter to create first todo on .new-todo
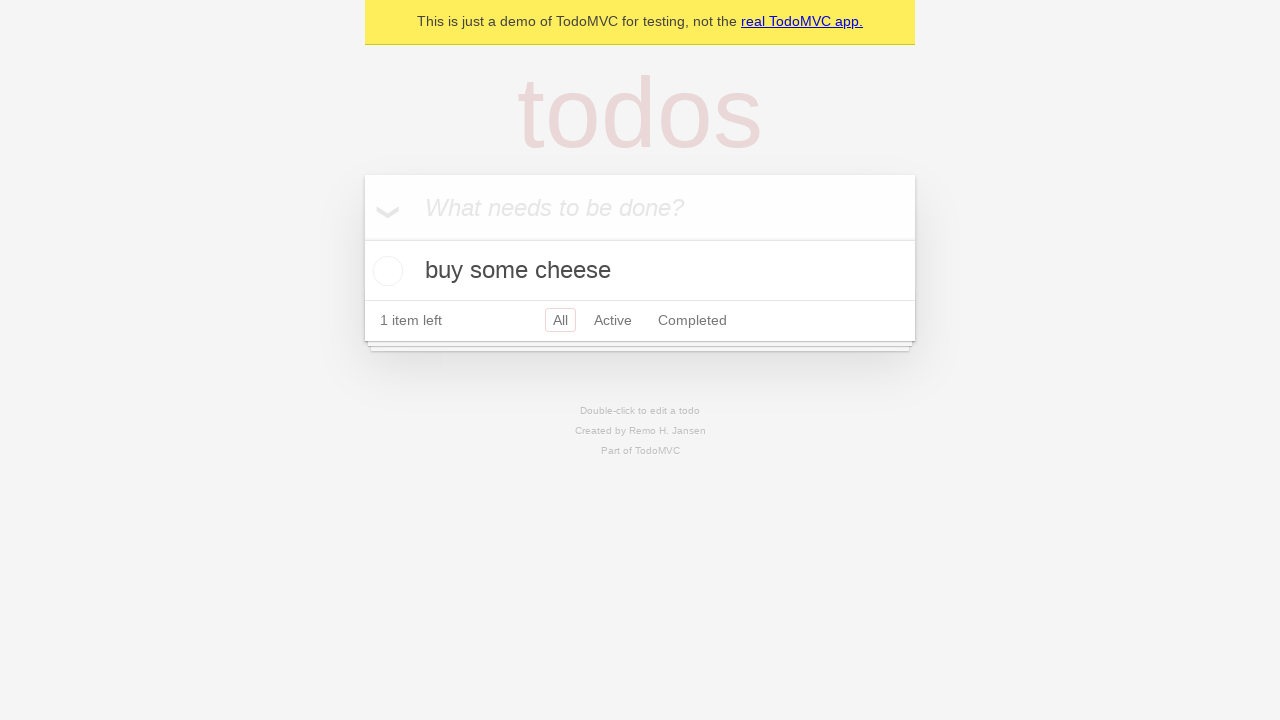

Filled new todo input with 'feed the cat' on .new-todo
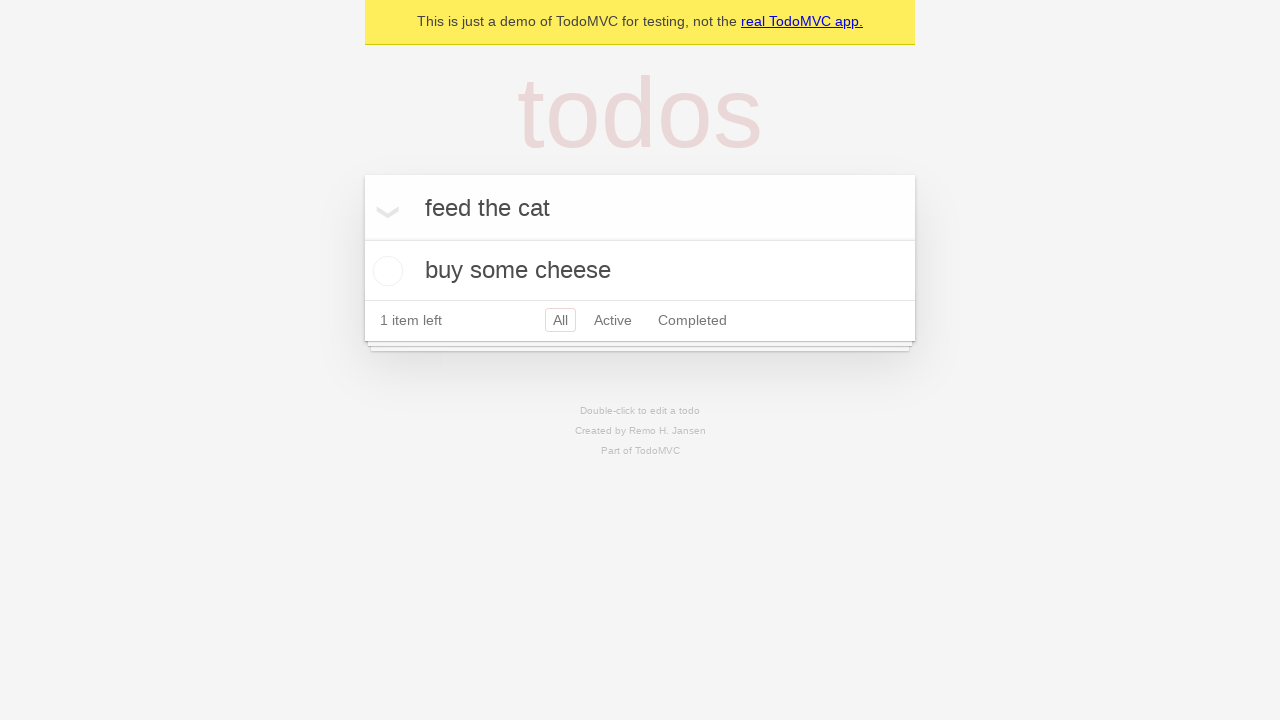

Pressed Enter to create second todo on .new-todo
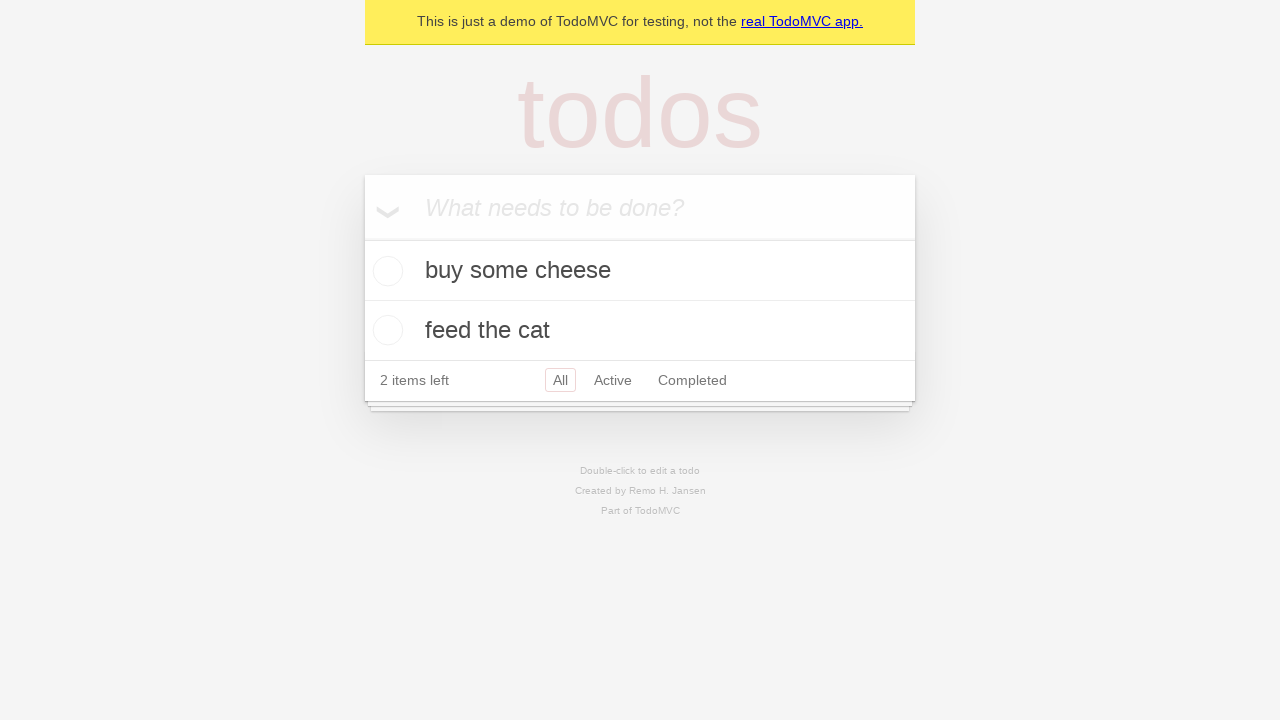

Waited for second todo item to appear in list
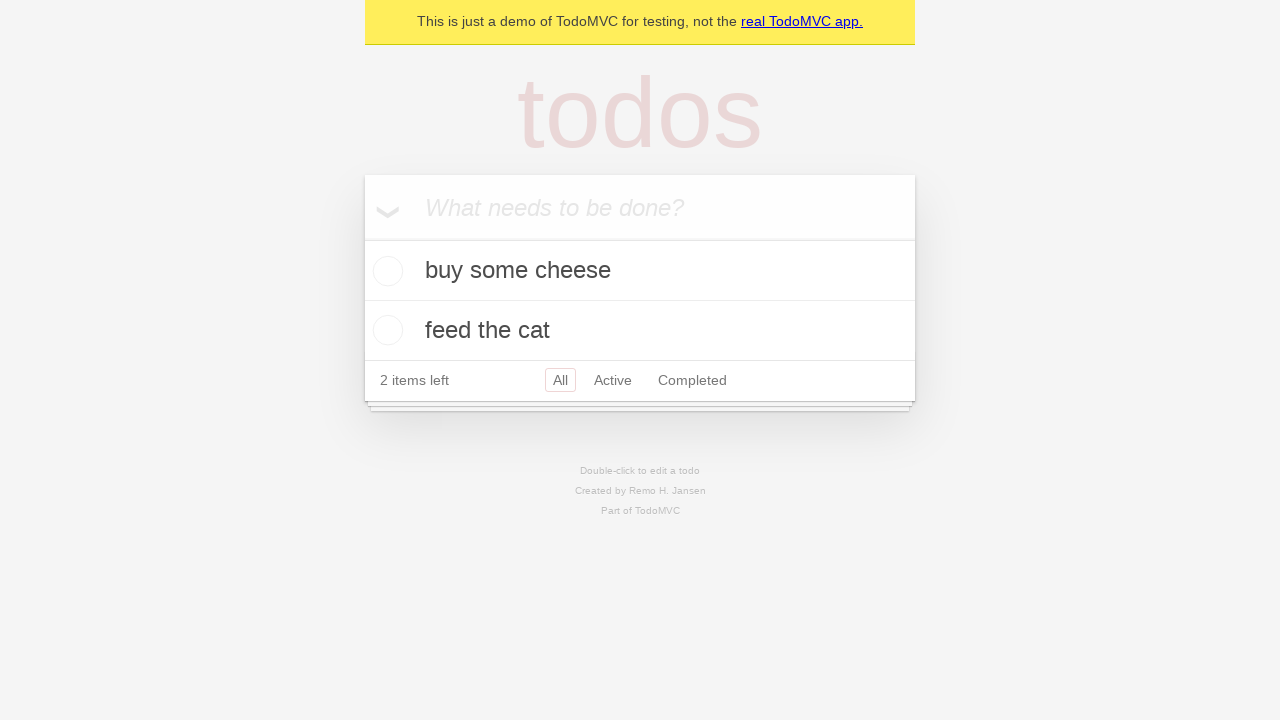

Checked the first todo item at (385, 271) on .todo-list li >> nth=0 >> .toggle
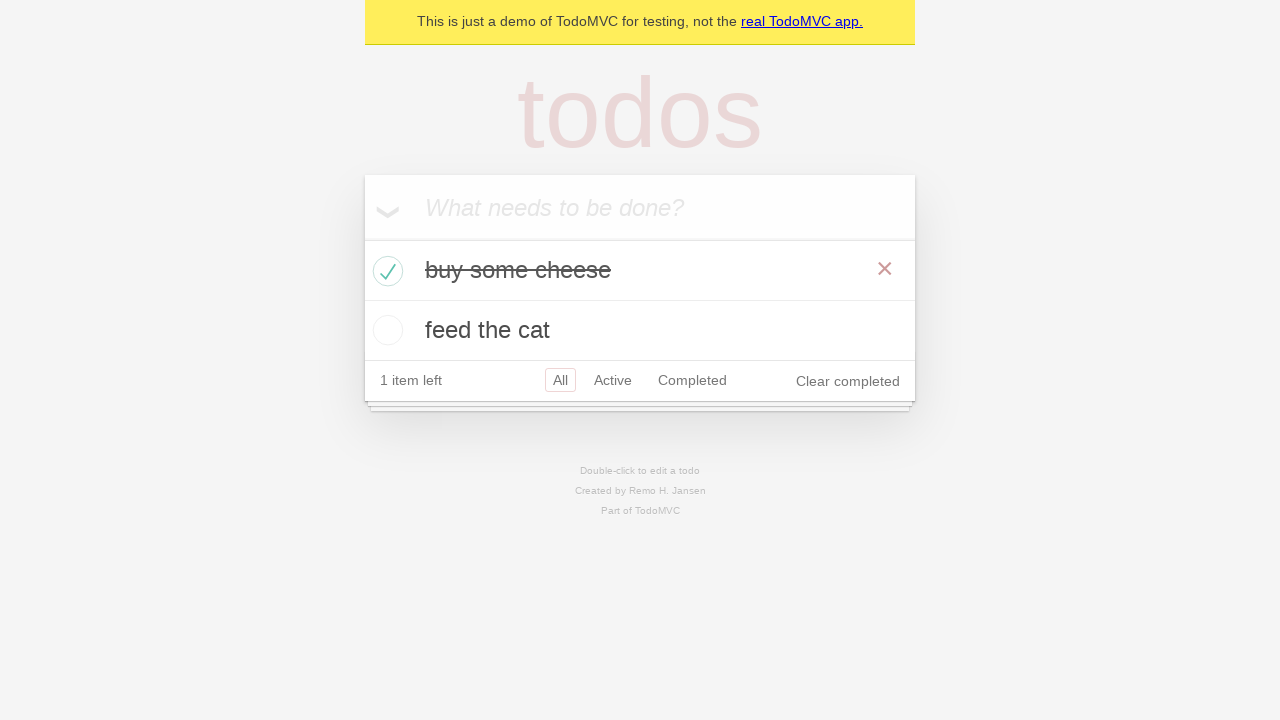

Reloaded the page to test data persistence
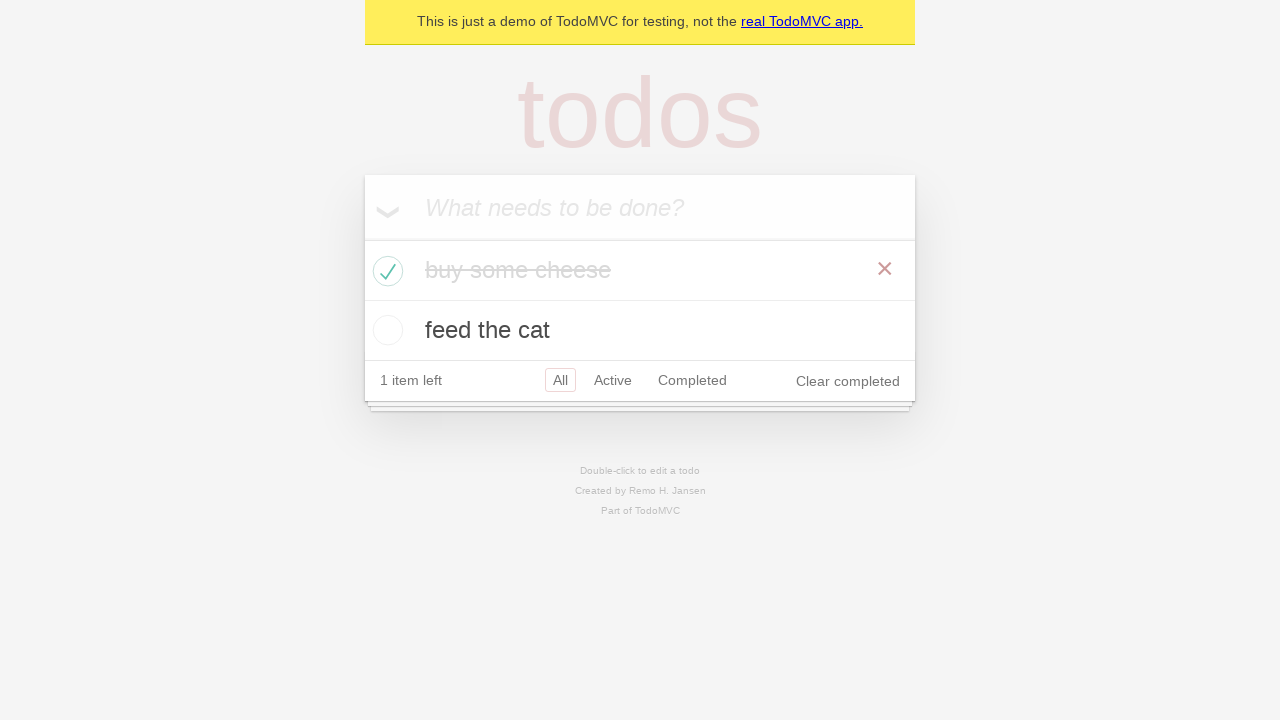

Waited for todo items to reload after page refresh
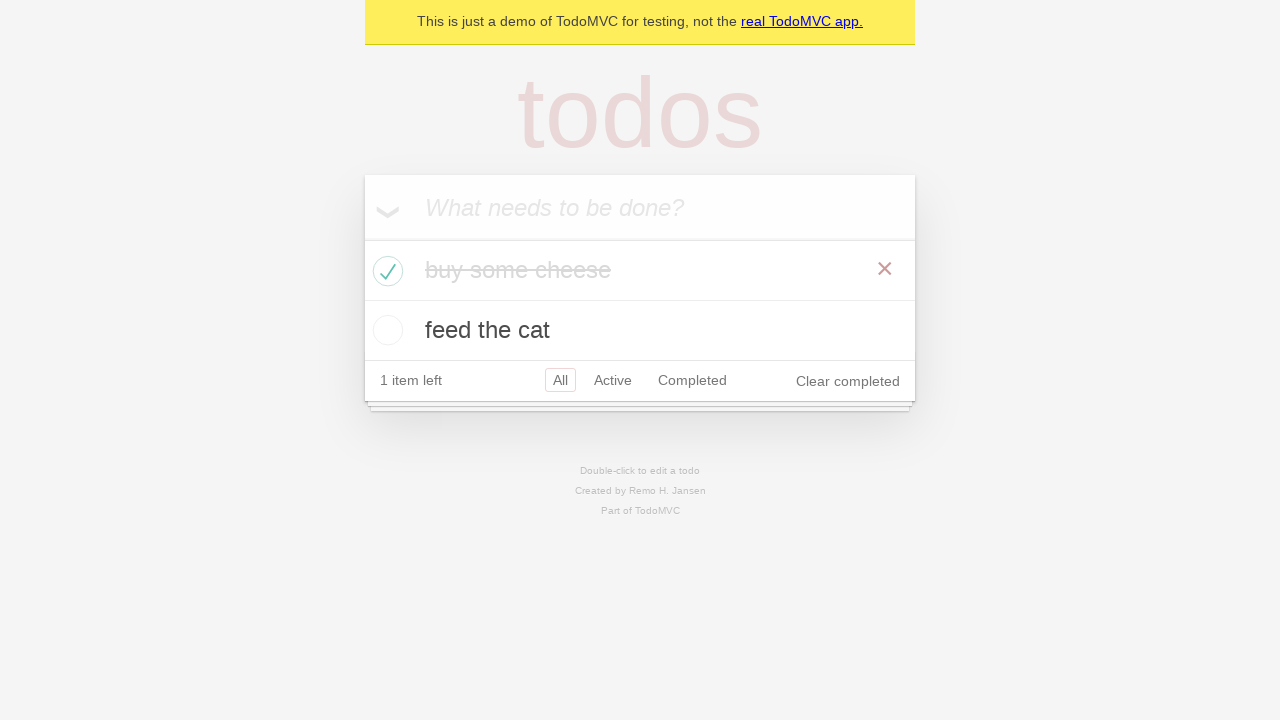

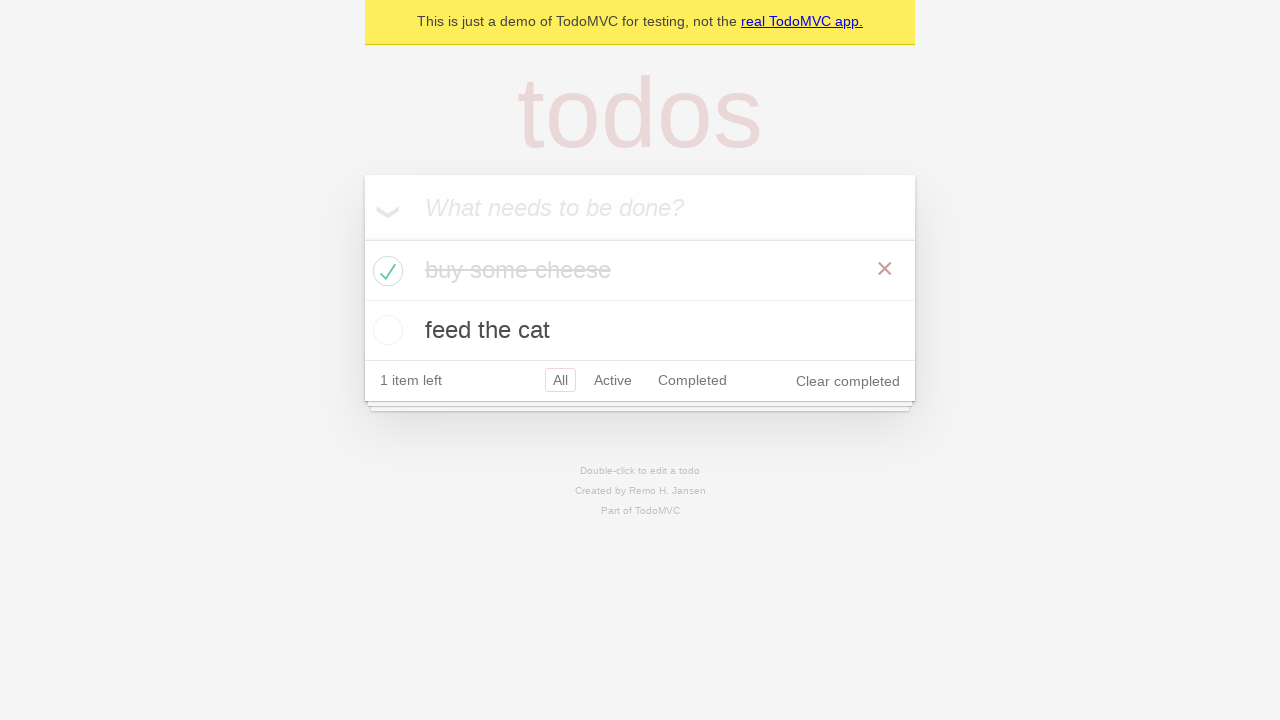